Tests handling of multiple browser windows by clicking a link that opens a new window, switching between windows, verifying the switch worked, and then closing the second window.

Starting URL: https://the-internet.herokuapp.com/windows

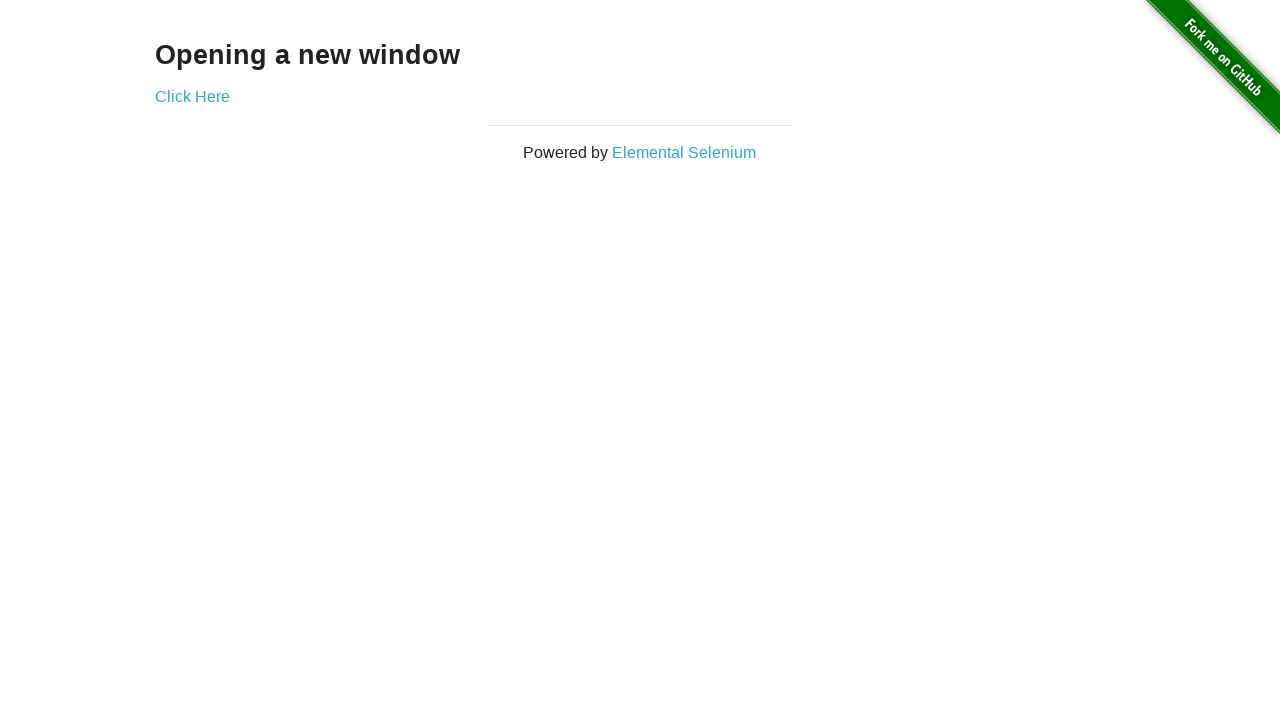

Clicked 'Click Here' link to open new window at (192, 96) on text=Click Here
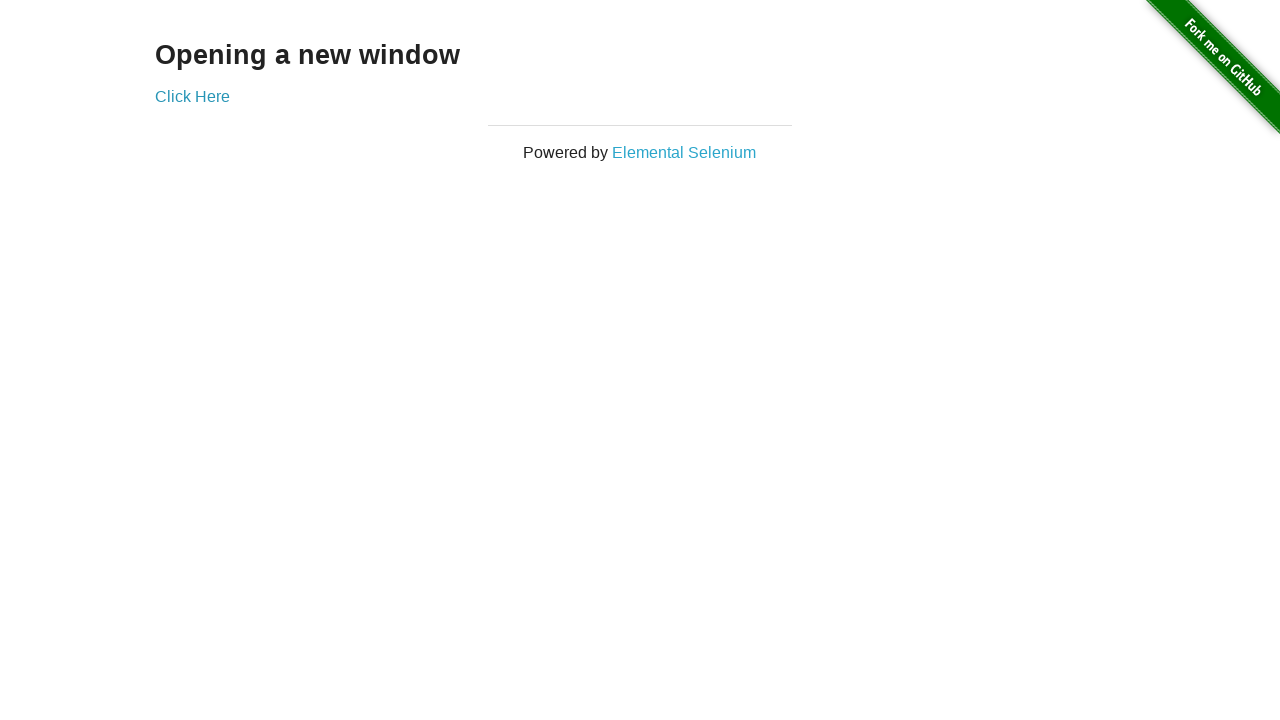

New window opened and captured at (192, 96) on text=Click Here
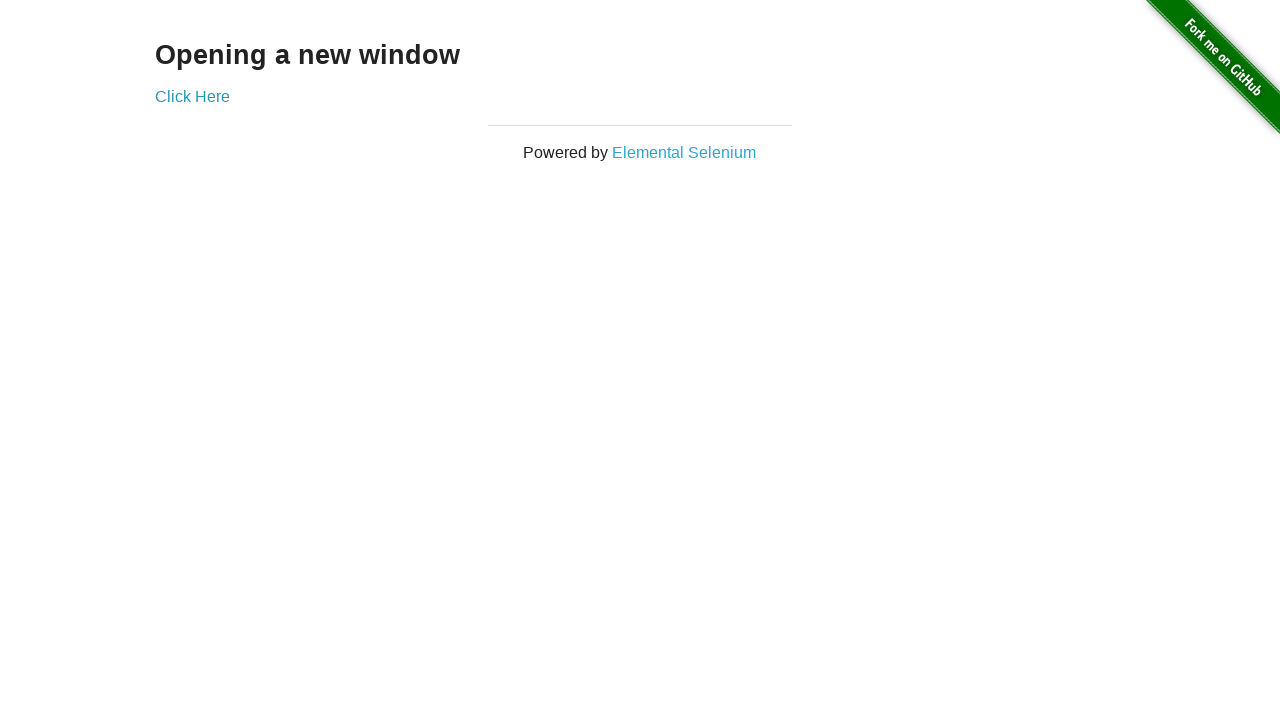

New window page load state completed
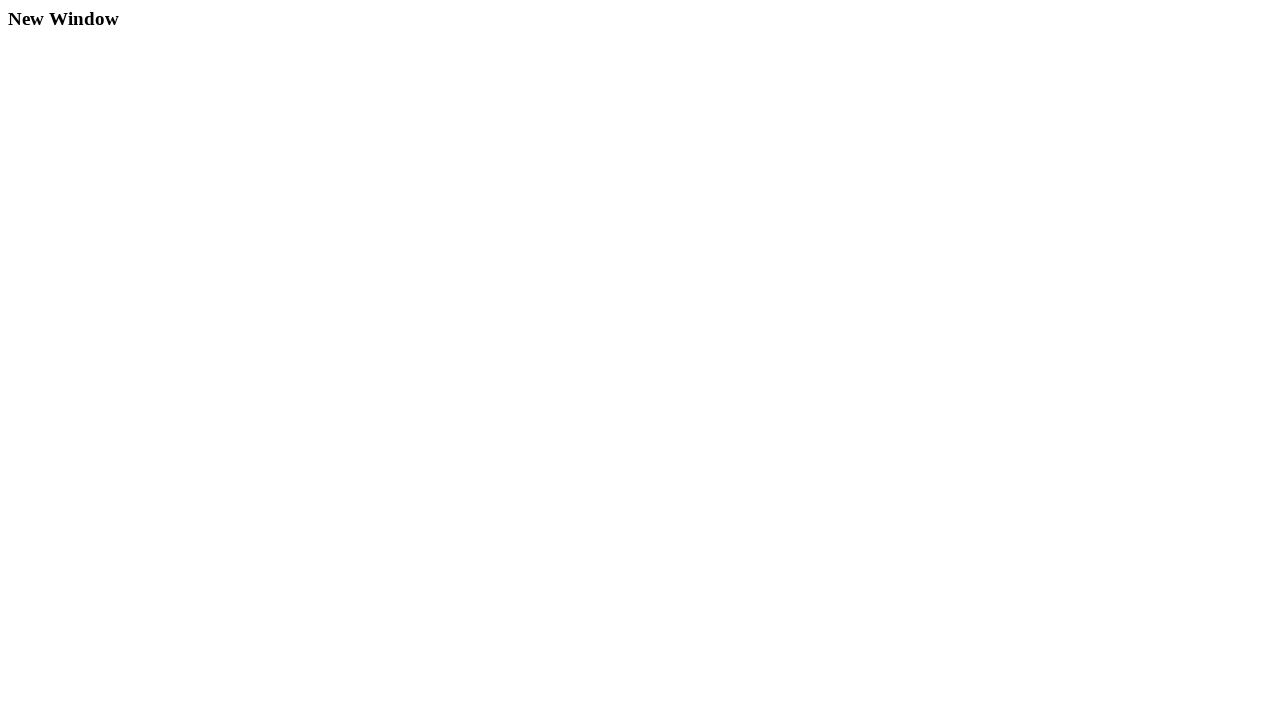

Verified second window - URL: https://the-internet.herokuapp.com/windows/new, Title: New Window
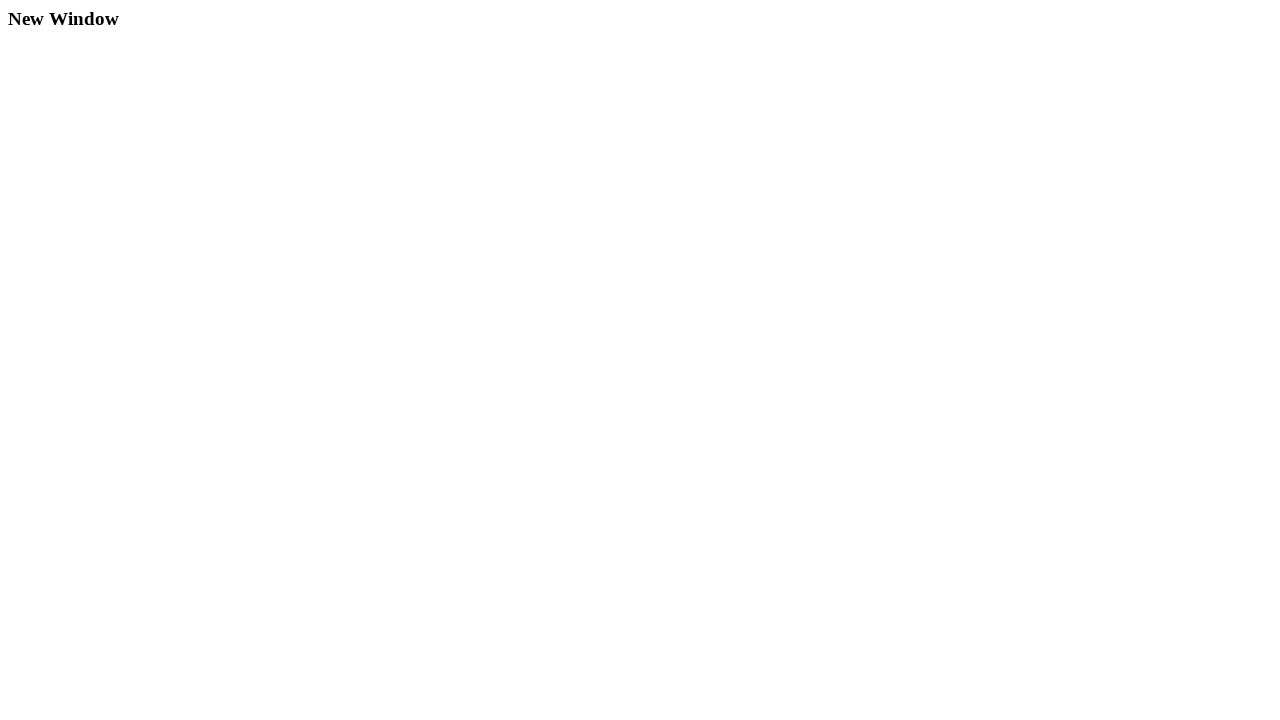

Verified first window - URL: https://the-internet.herokuapp.com/windows, Title: The Internet
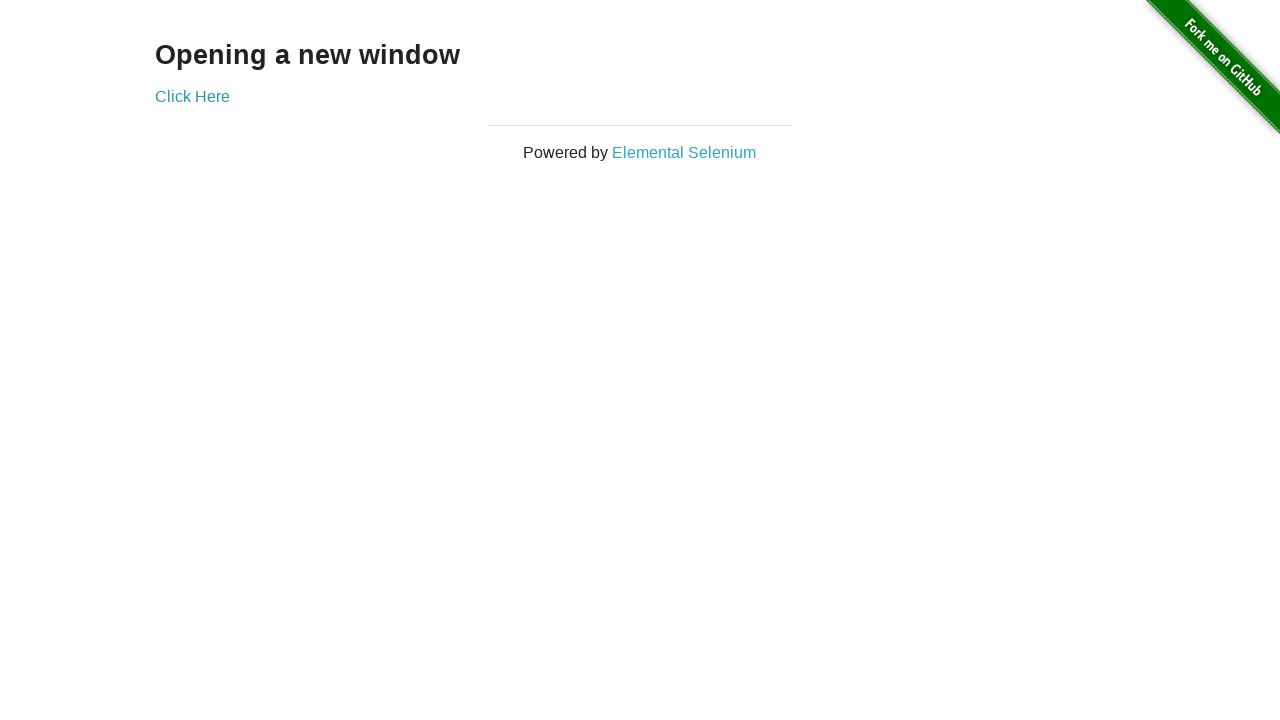

Closed the second window
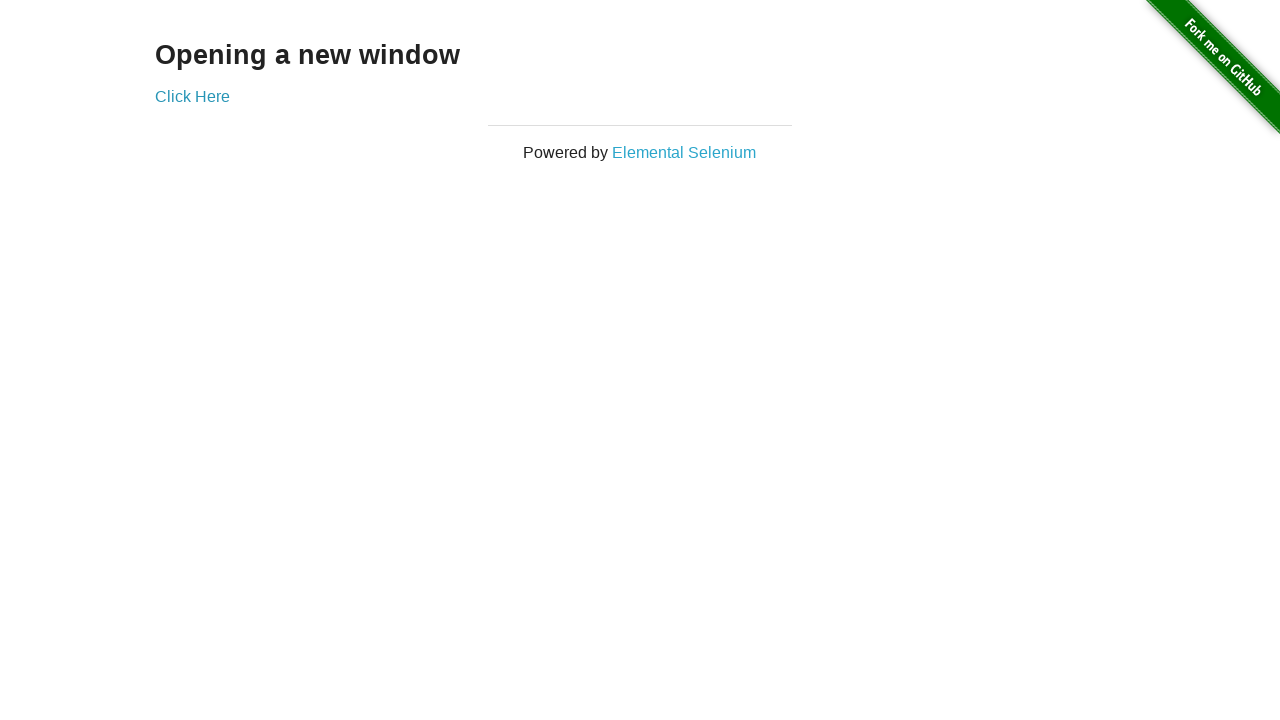

Verified single window remains - Total windows: 2
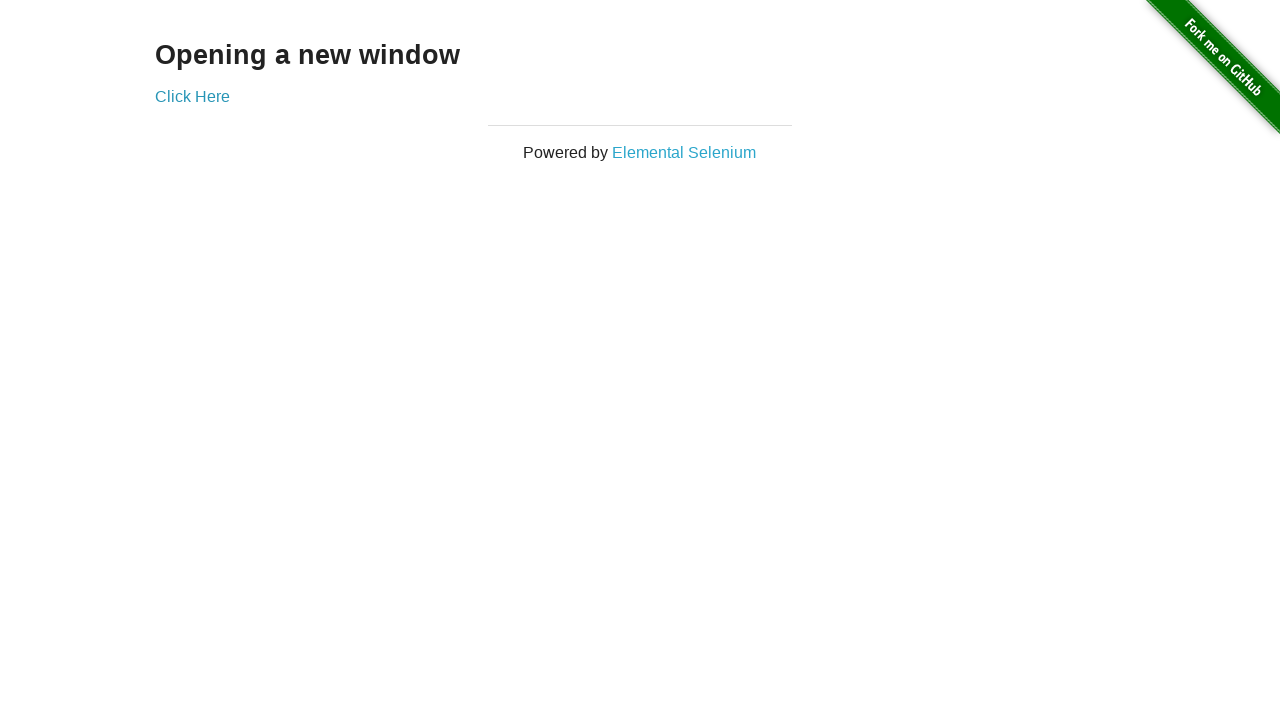

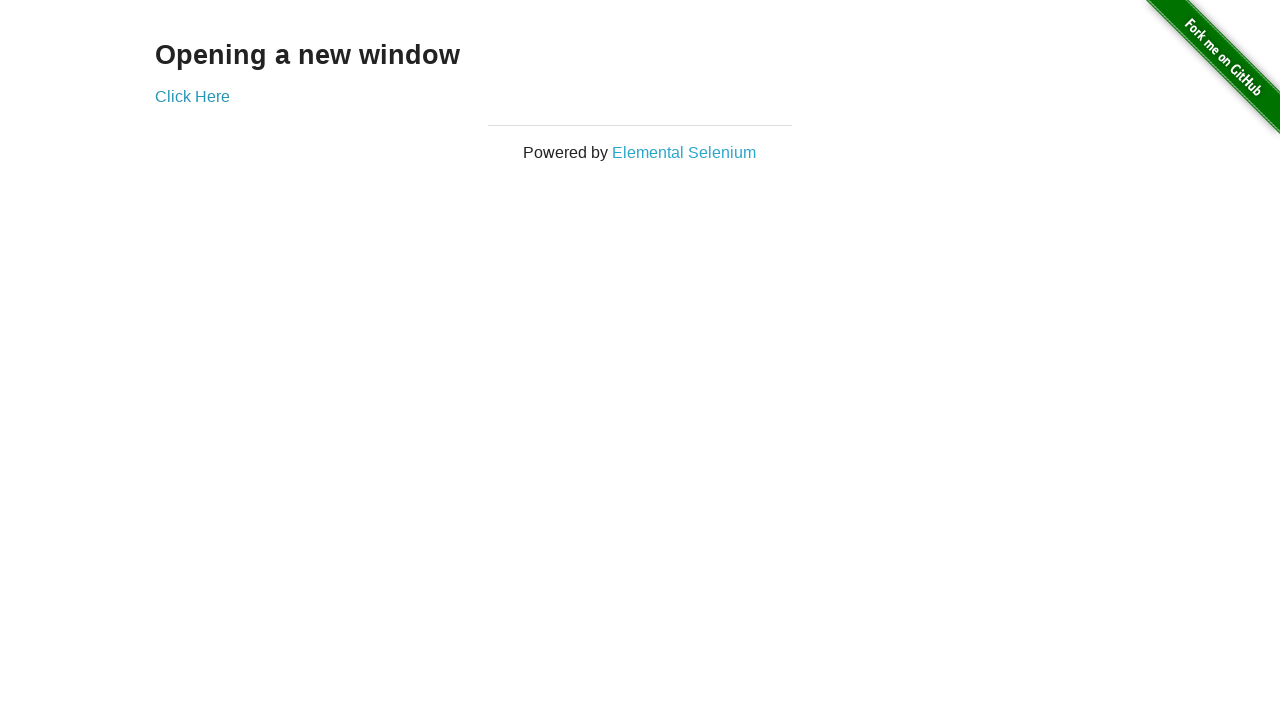